Navigates to a personal website and verifies that the current URL matches the expected domain

Starting URL: https://www.georgeveropoulos.com

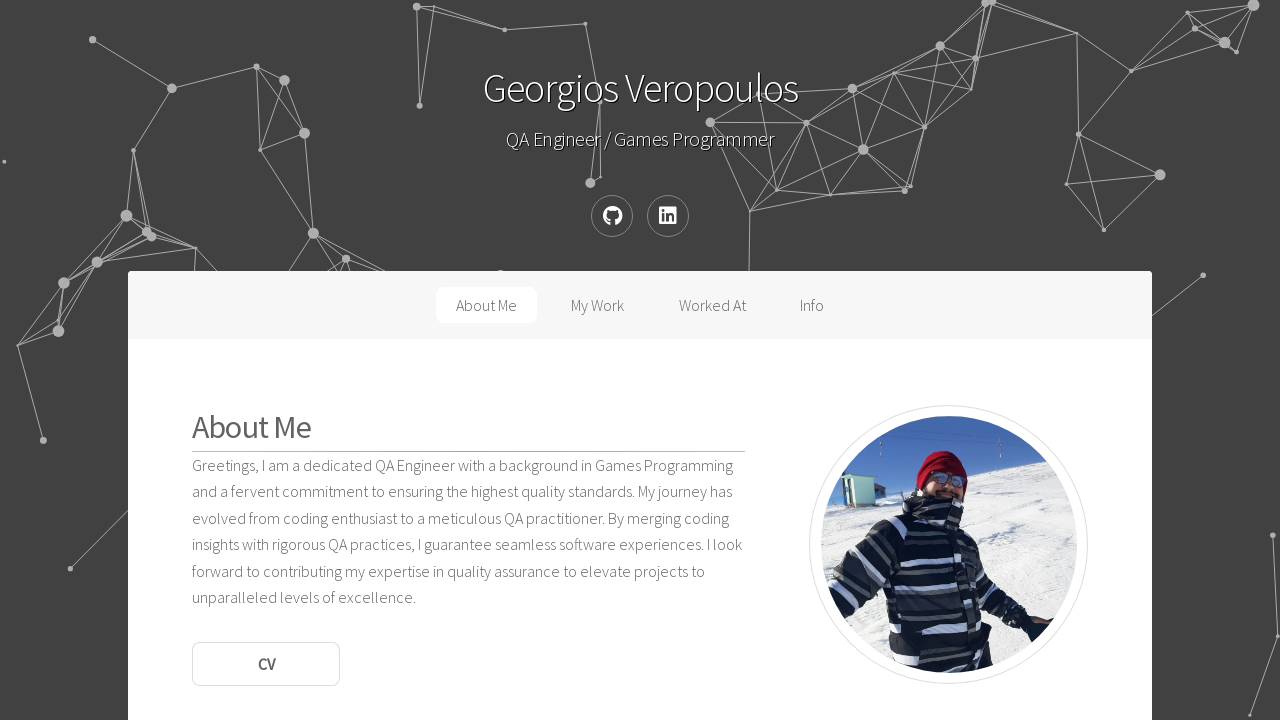

Page loaded with domcontentloaded state
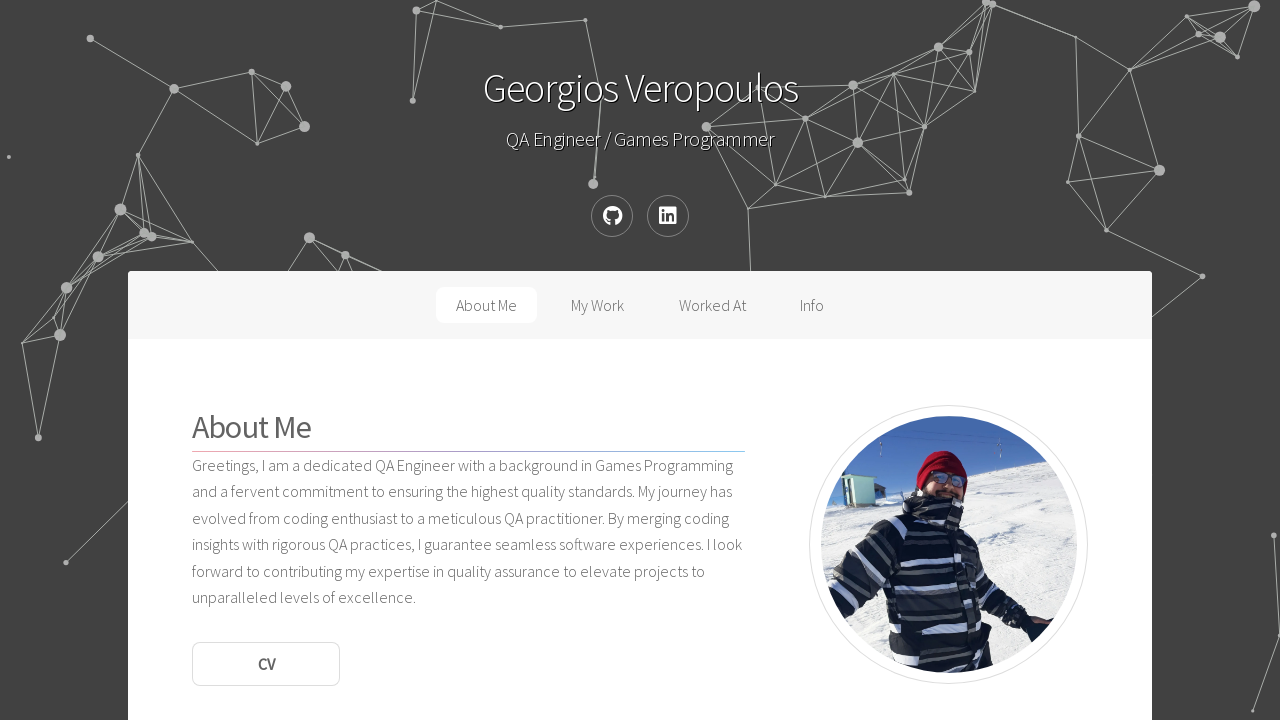

Verified current URL matches expected domain https://www.georgeveropoulos.com
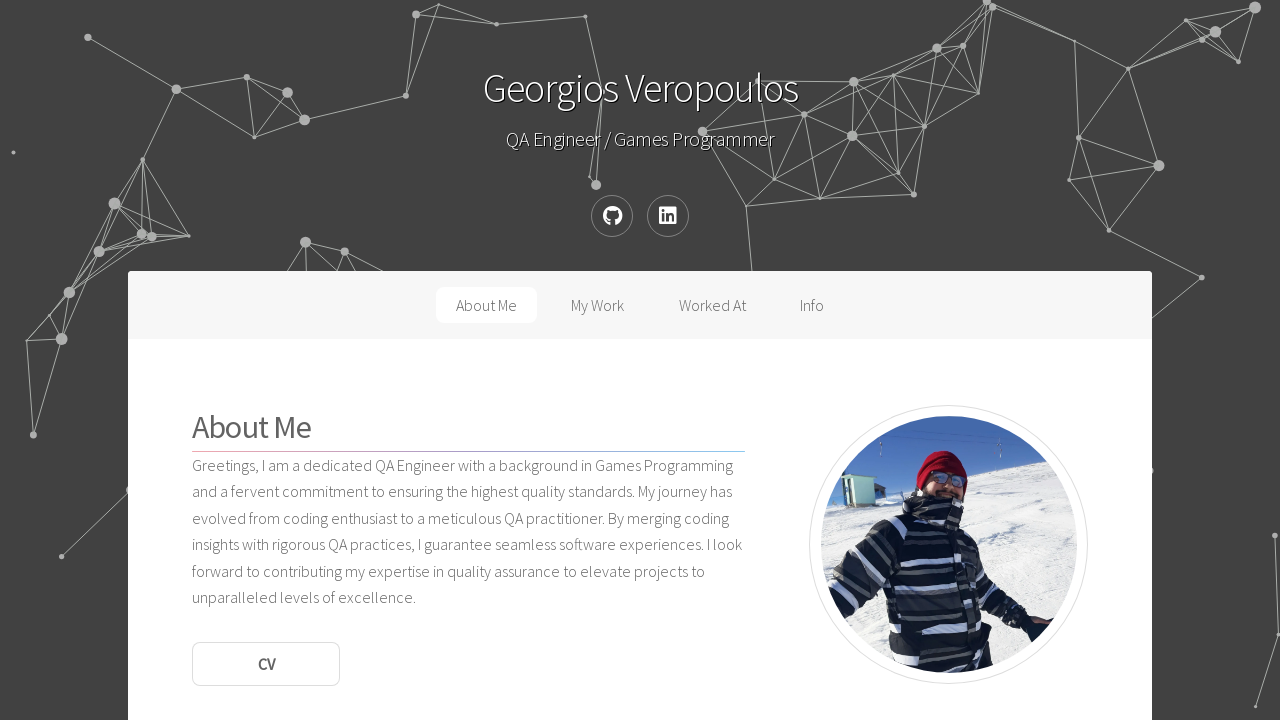

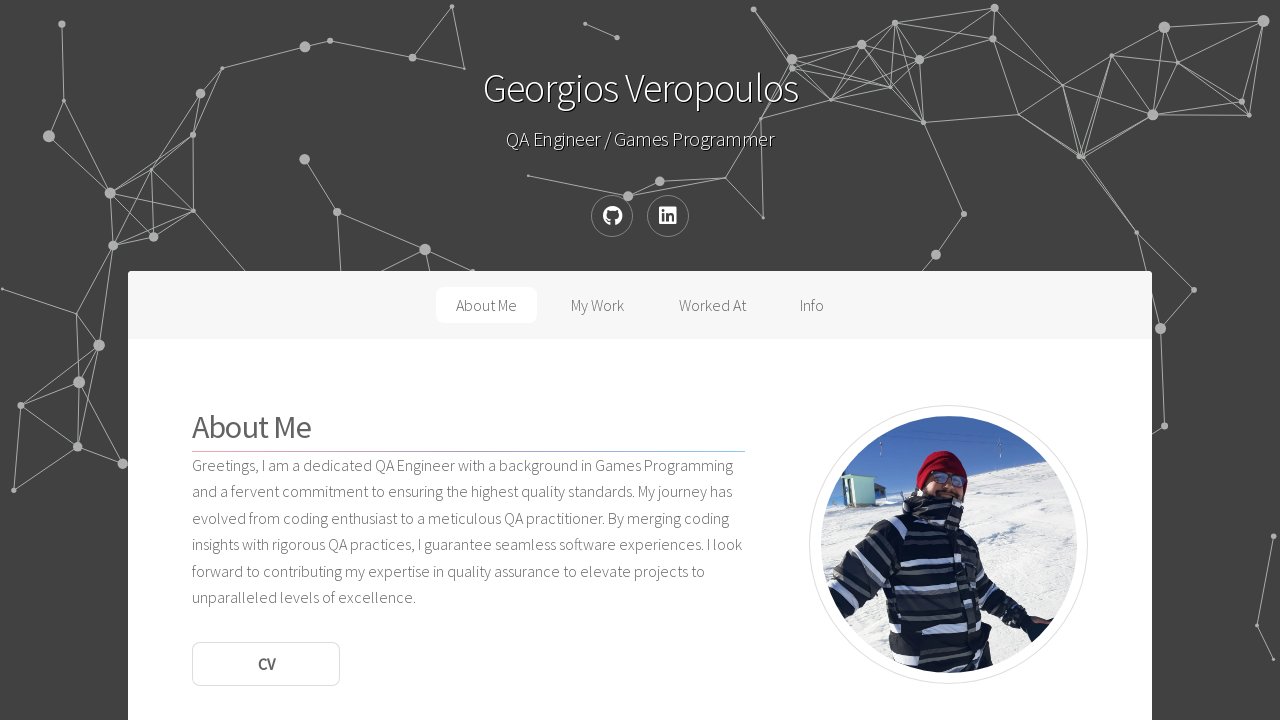